Tests iframe handling by scrolling to a section, switching into an iframe to read element text, and then switching back to the default content to verify access to main page elements.

Starting URL: https://rahulshettyacademy.com/AutomationPractice/

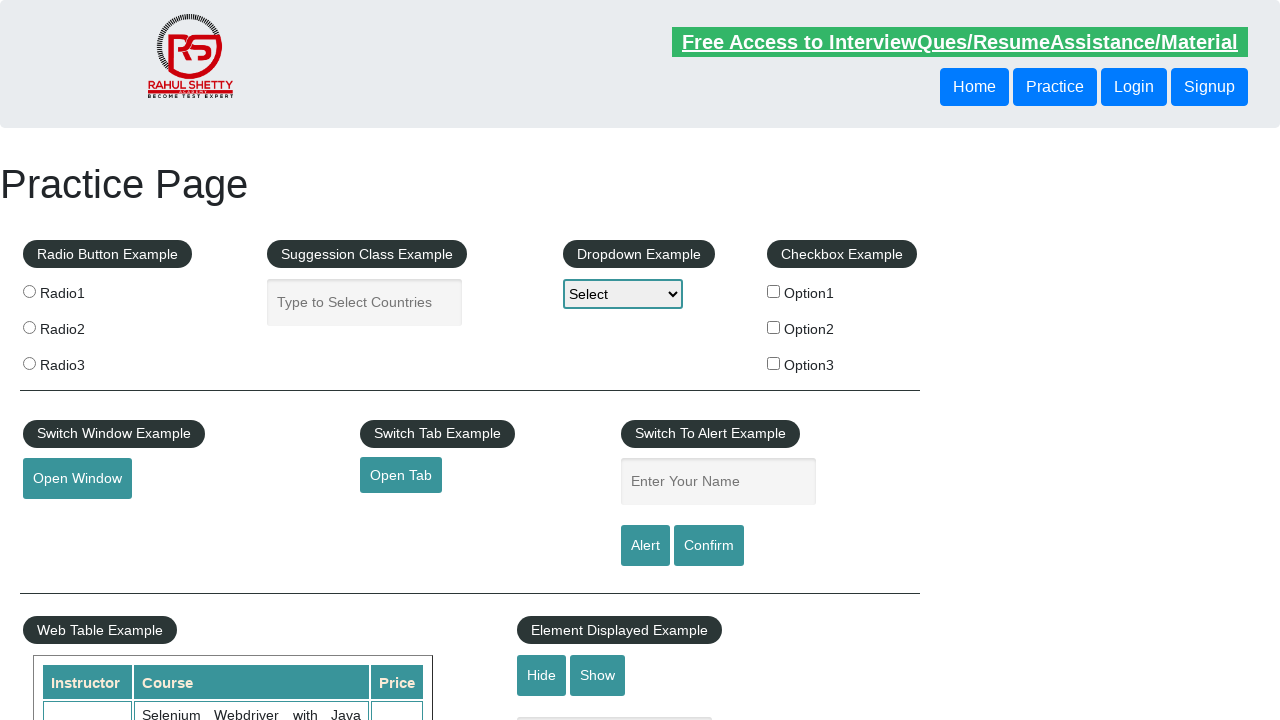

Scrolled to Mouse Hover button
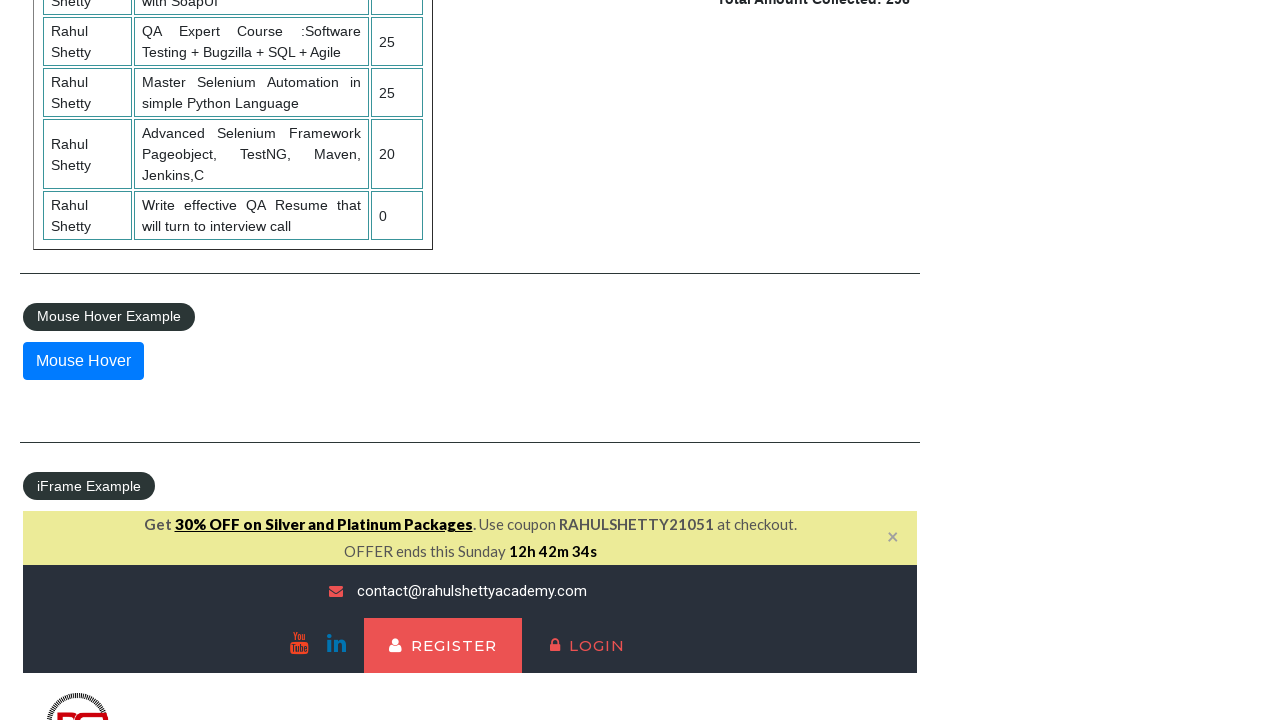

Located courses iframe
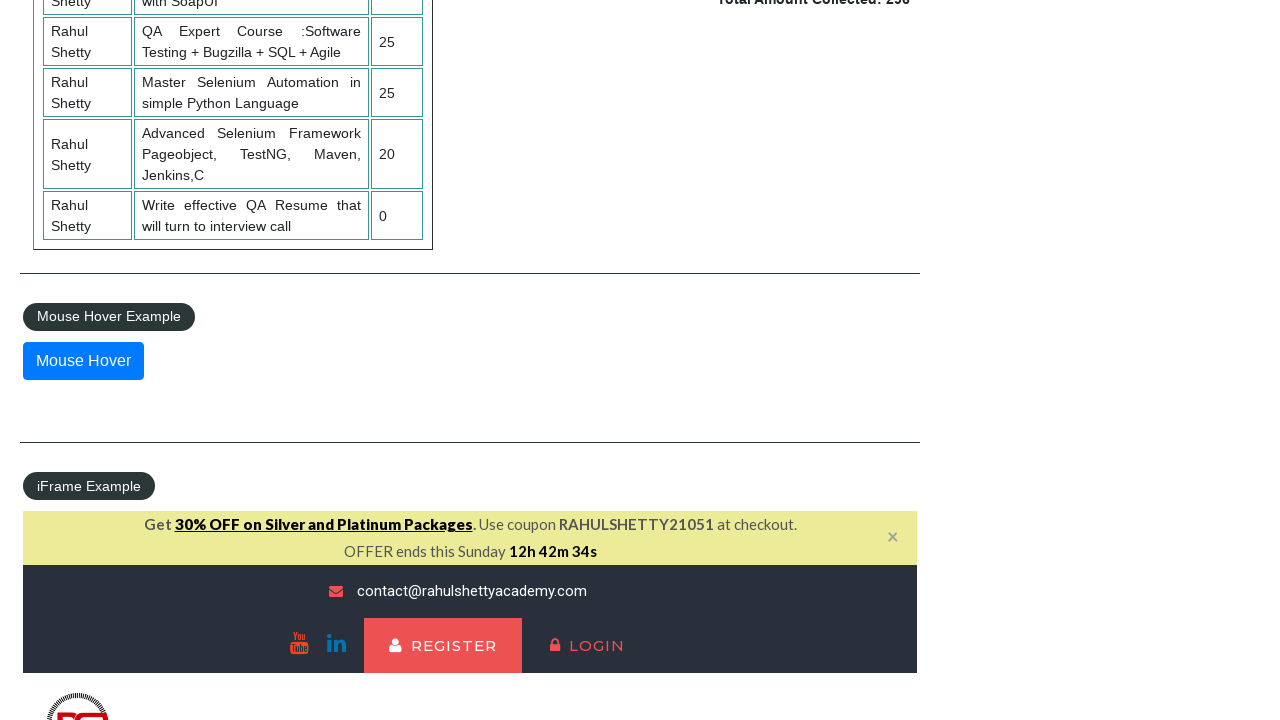

Located sign up link inside iframe
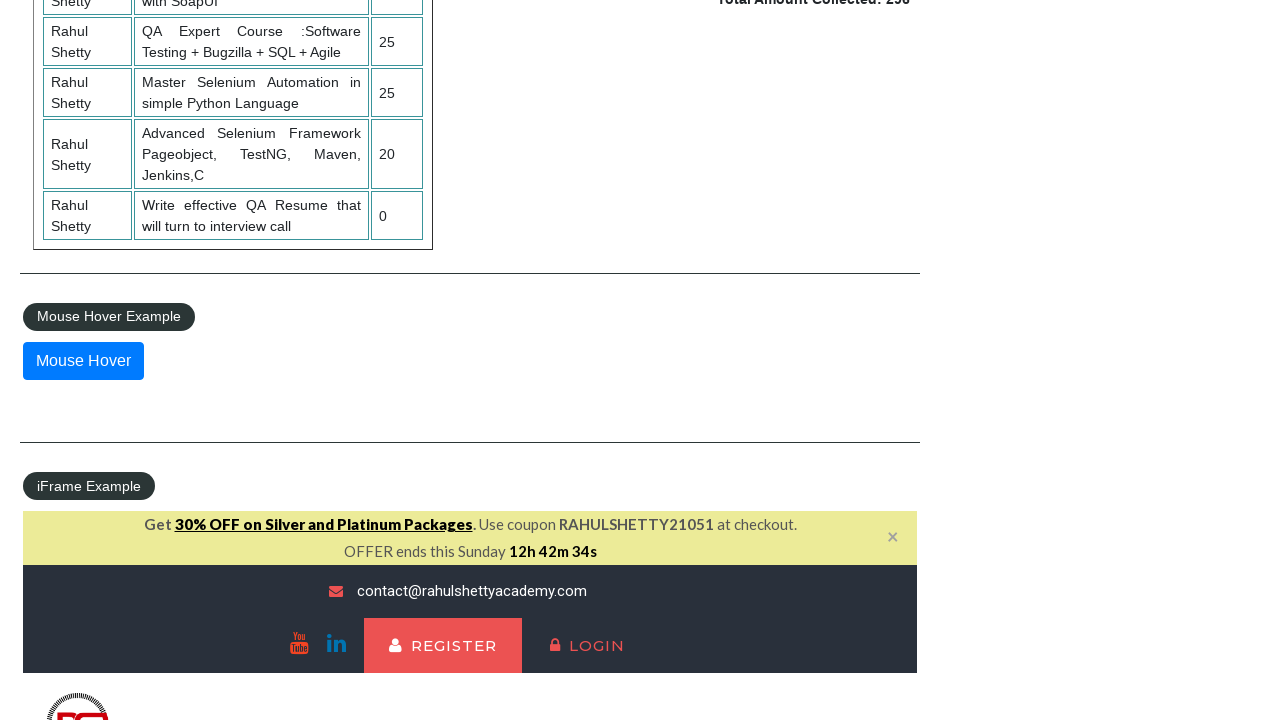

Waited 2000ms for iframe content to load
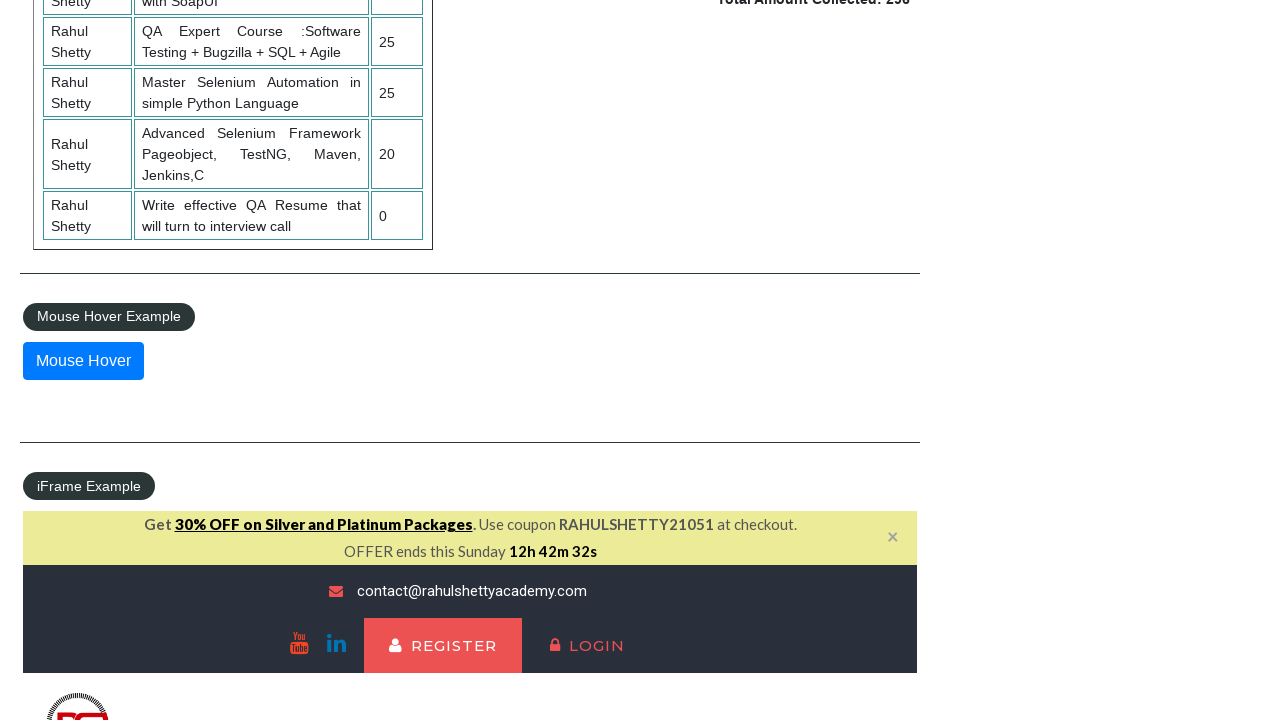

Retrieved and printed sign up link text content from iframe
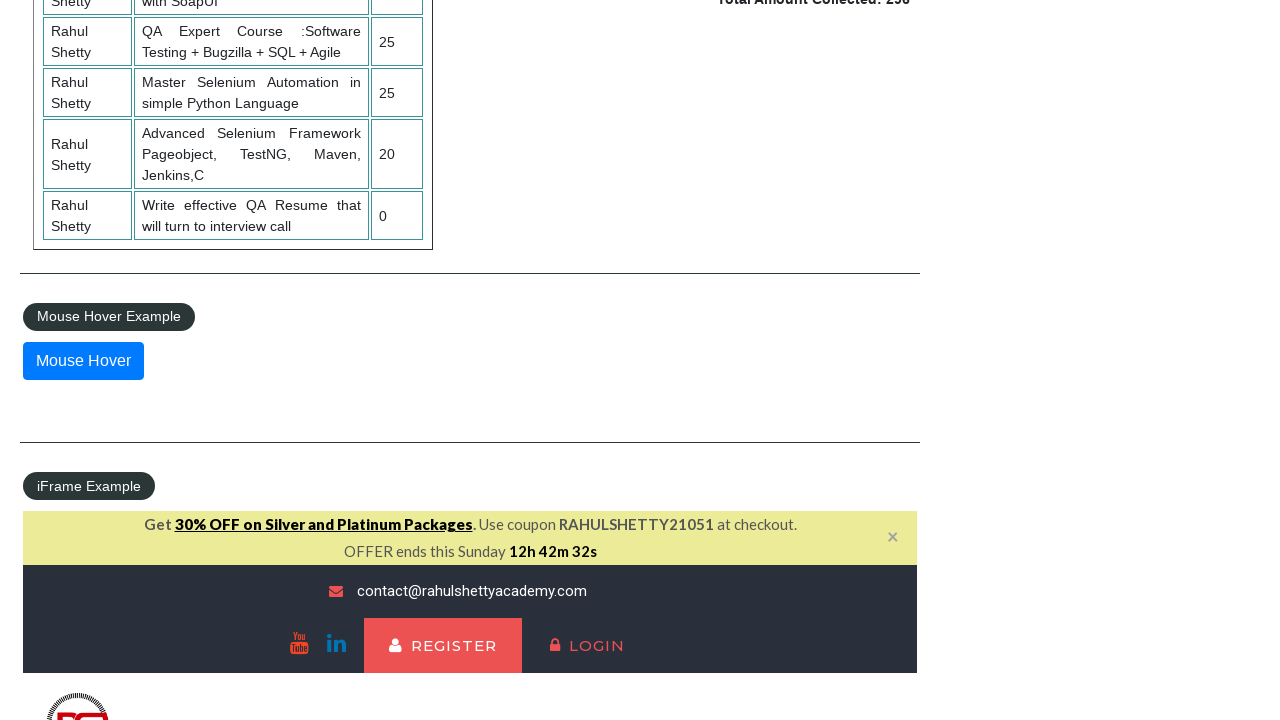

Located Mouse Hover element in main content
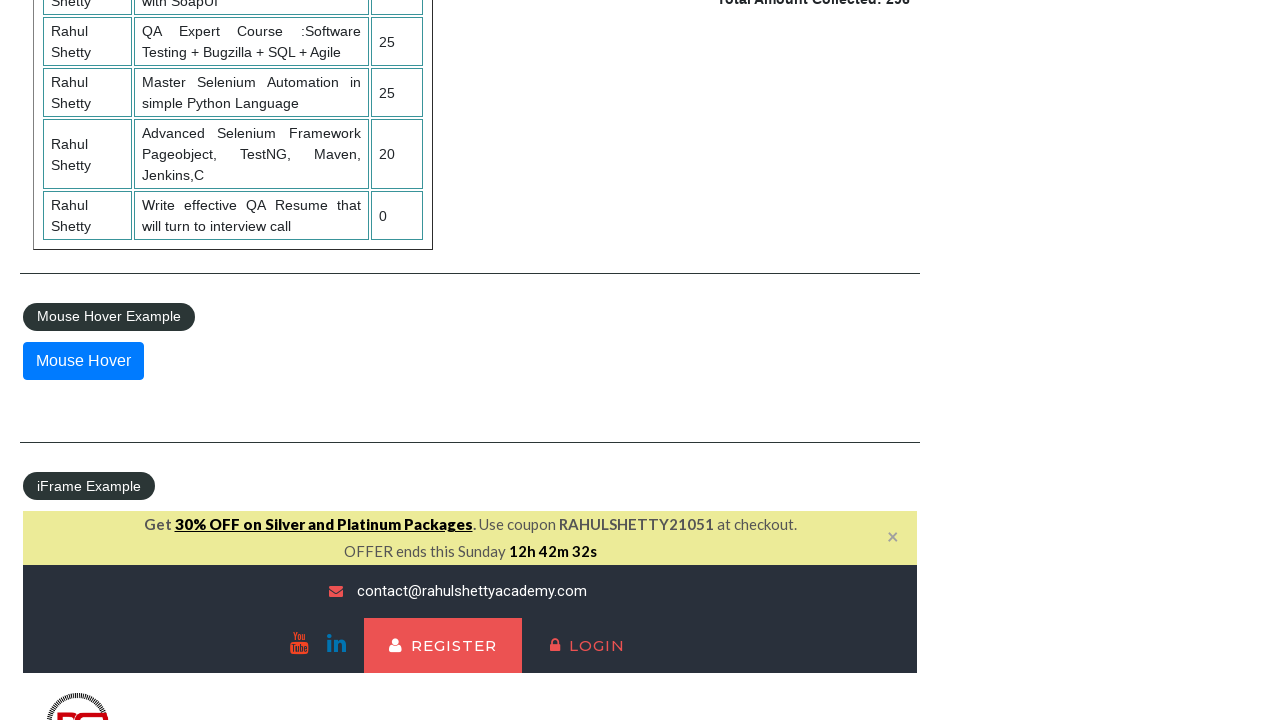

Retrieved and printed Mouse Hover element text content from main page
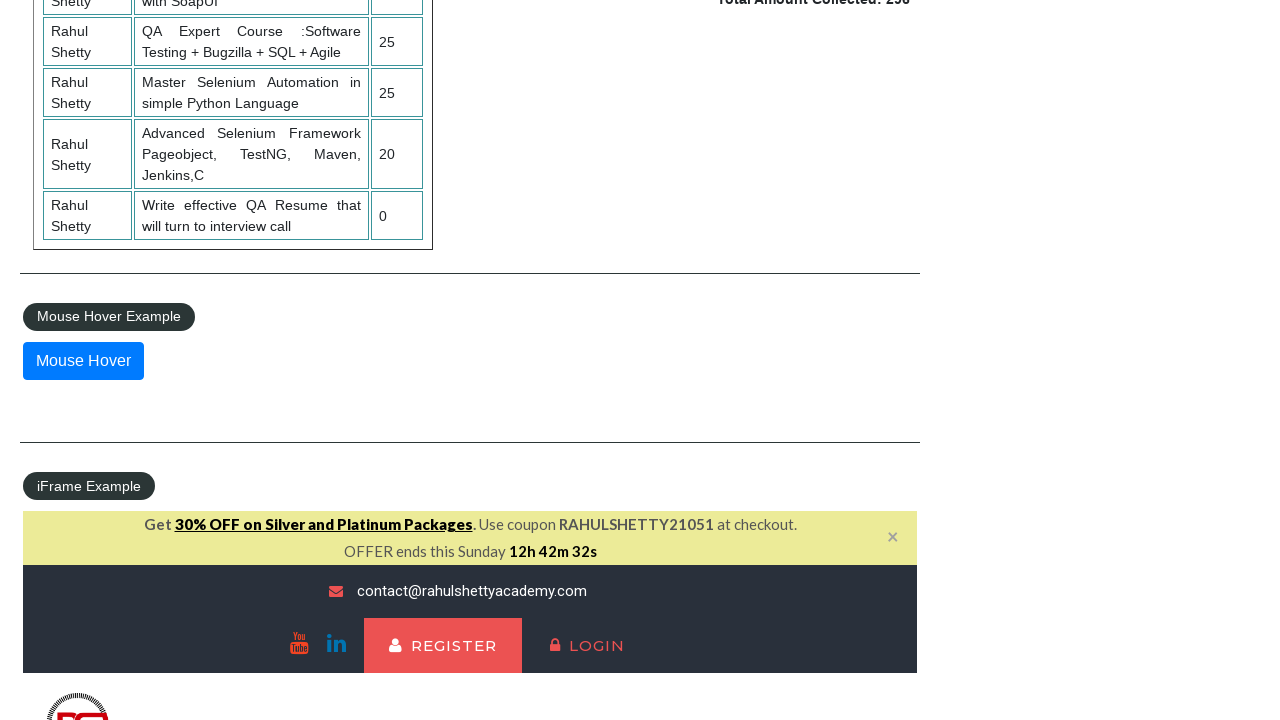

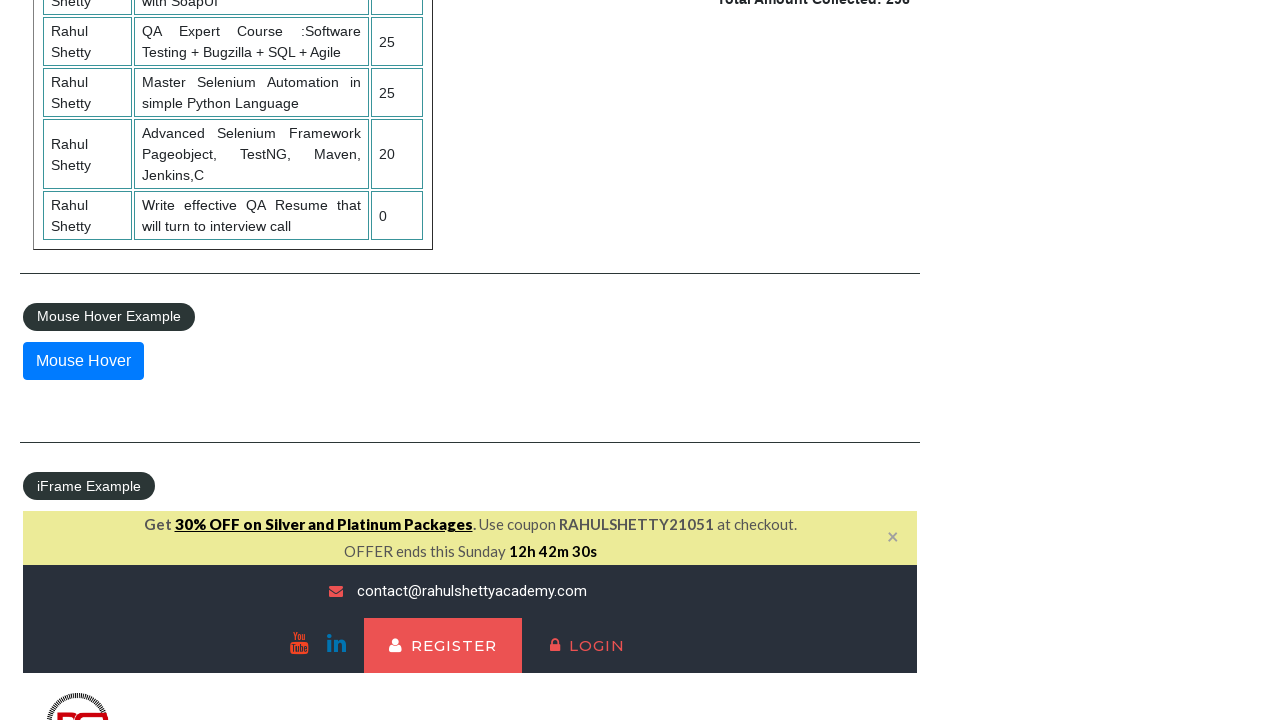